Tests iframe interactions including clicking buttons inside frames, nested frames, and counting total frames on the page

Starting URL: https://www.leafground.com/frame.xhtml

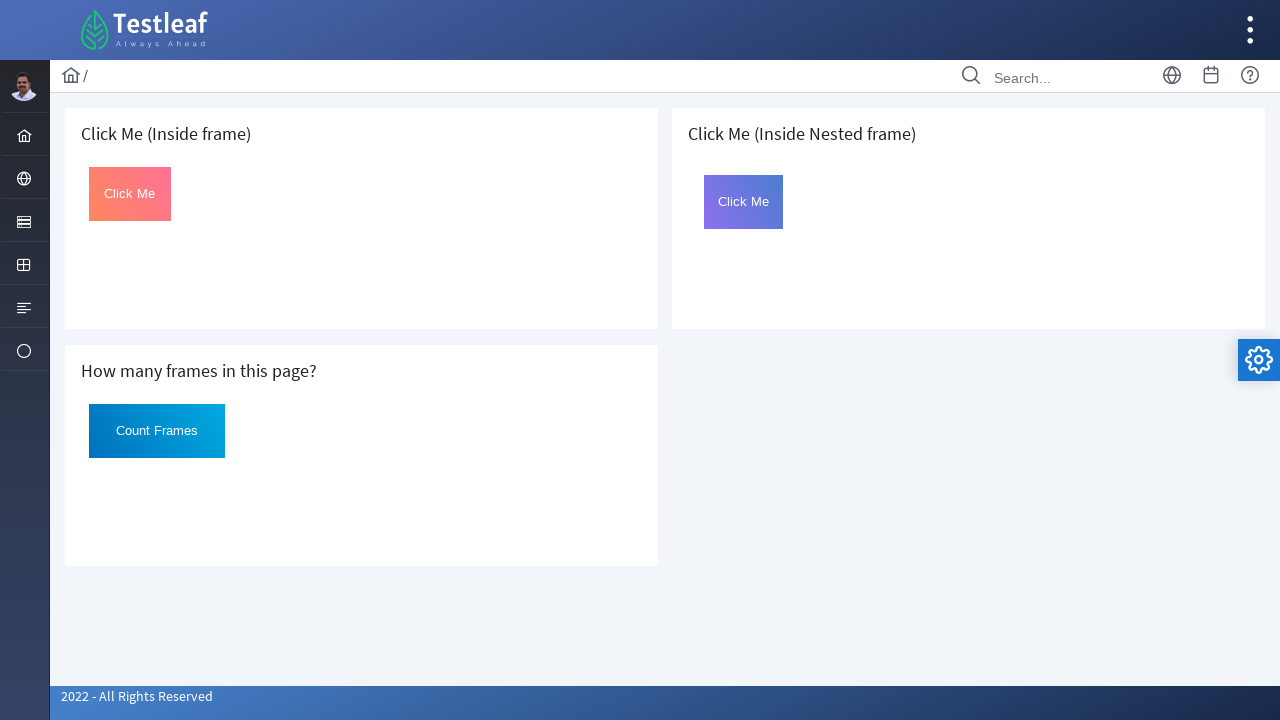

Located first iframe on the page
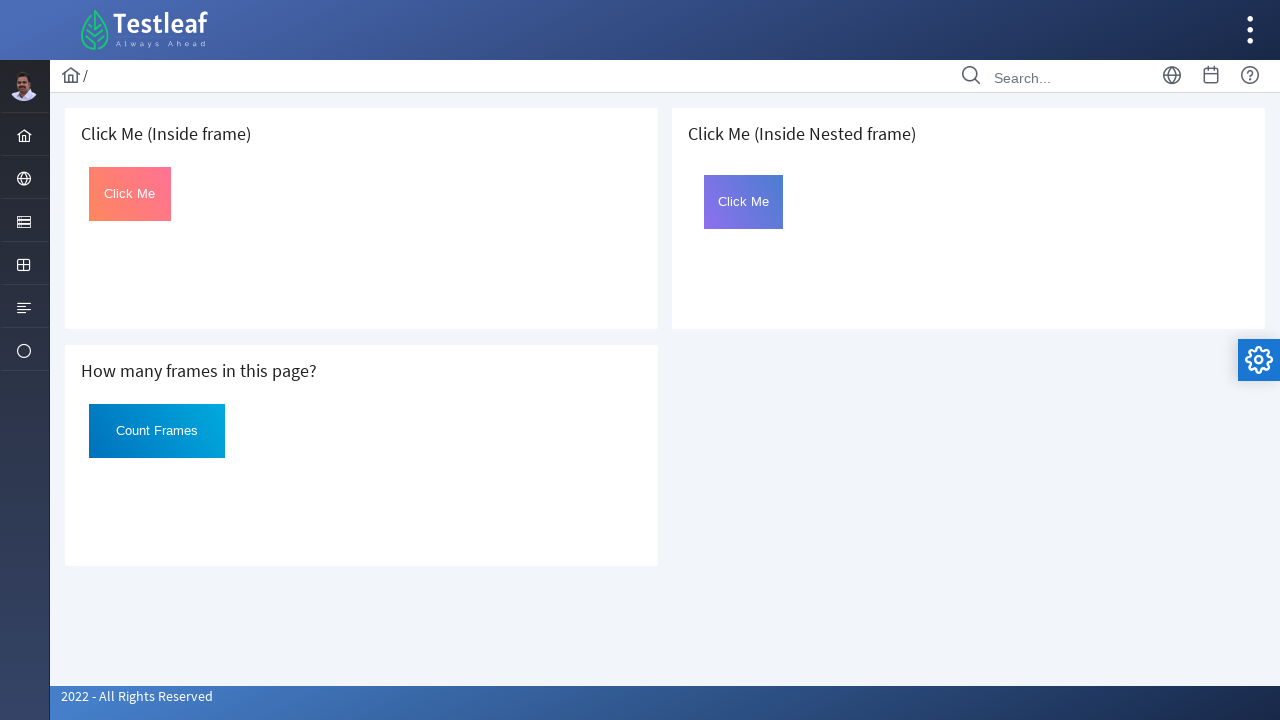

Located click button inside first frame
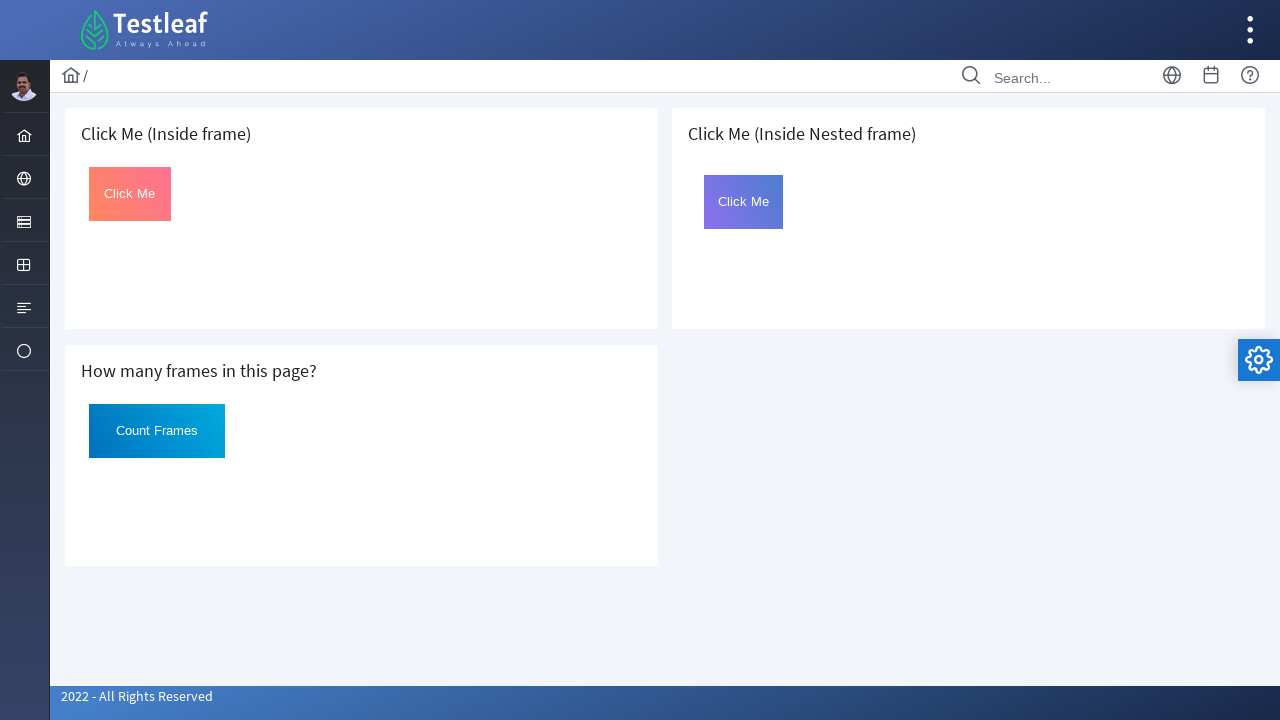

Clicked button inside first frame at (130, 194) on iframe >> nth=0 >> internal:control=enter-frame >> button#Click
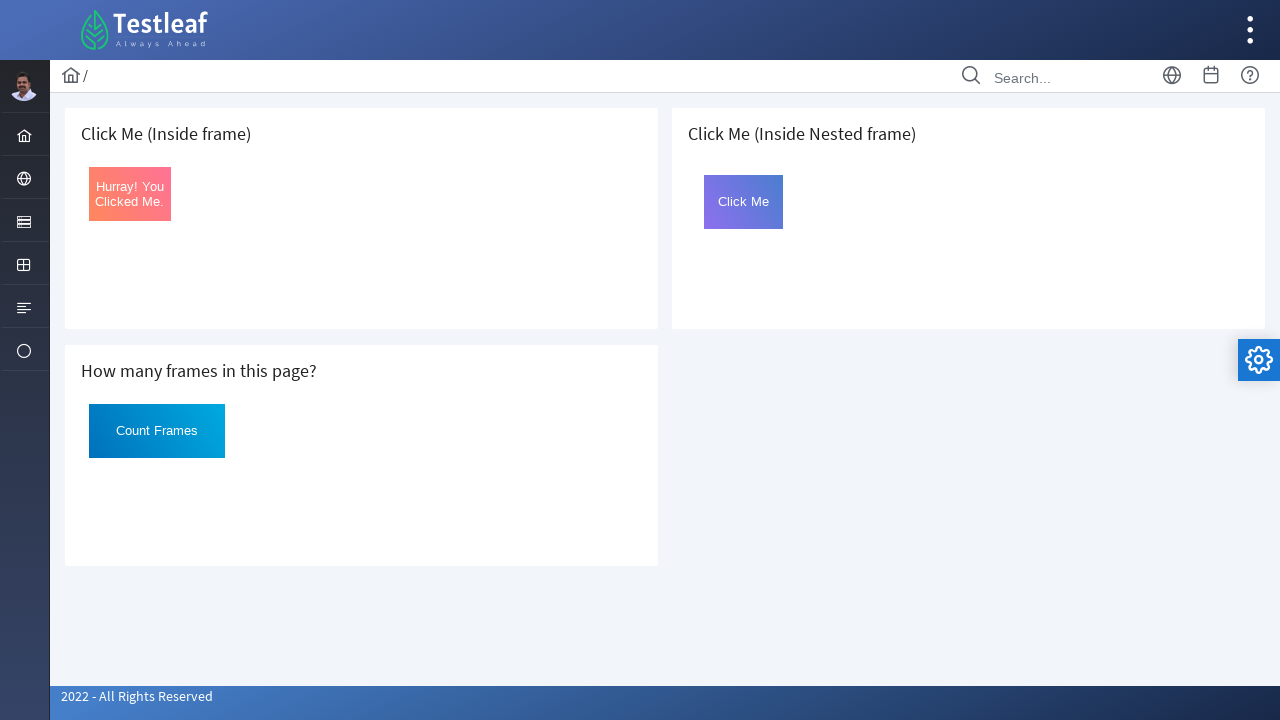

Retrieved button text after click: 'Hurray! You Clicked Me.'
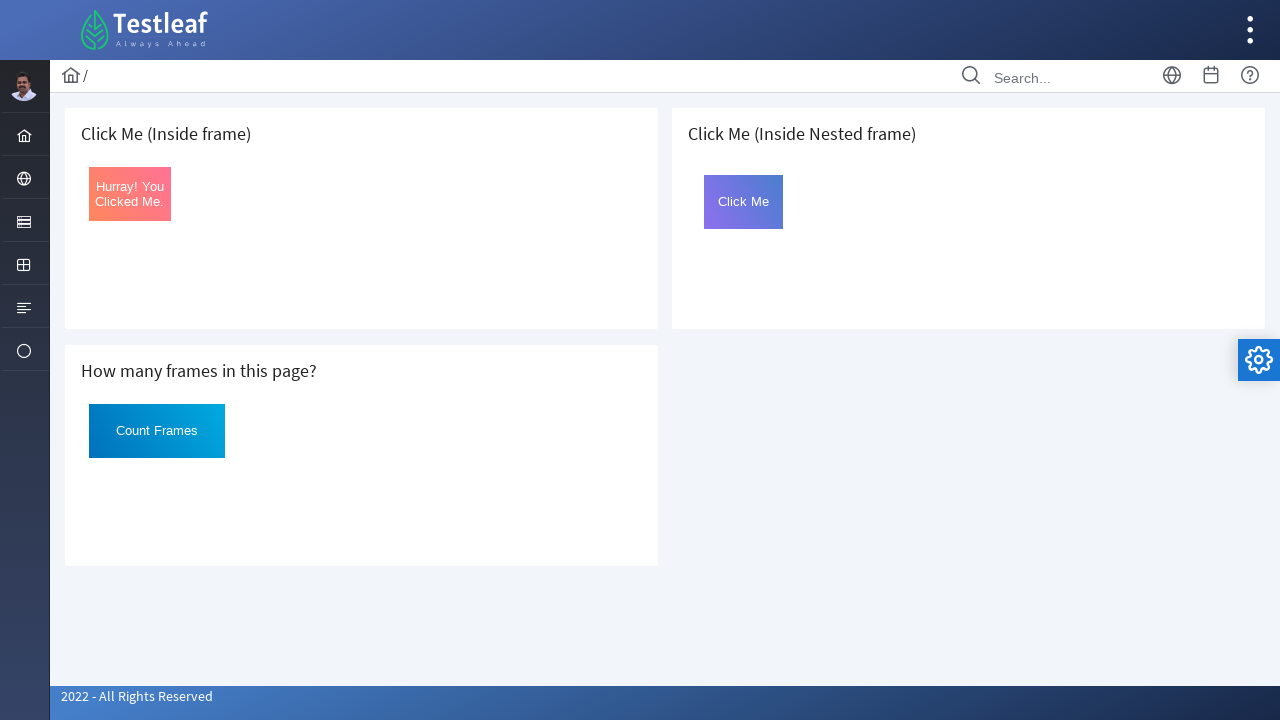

Located third iframe on the page
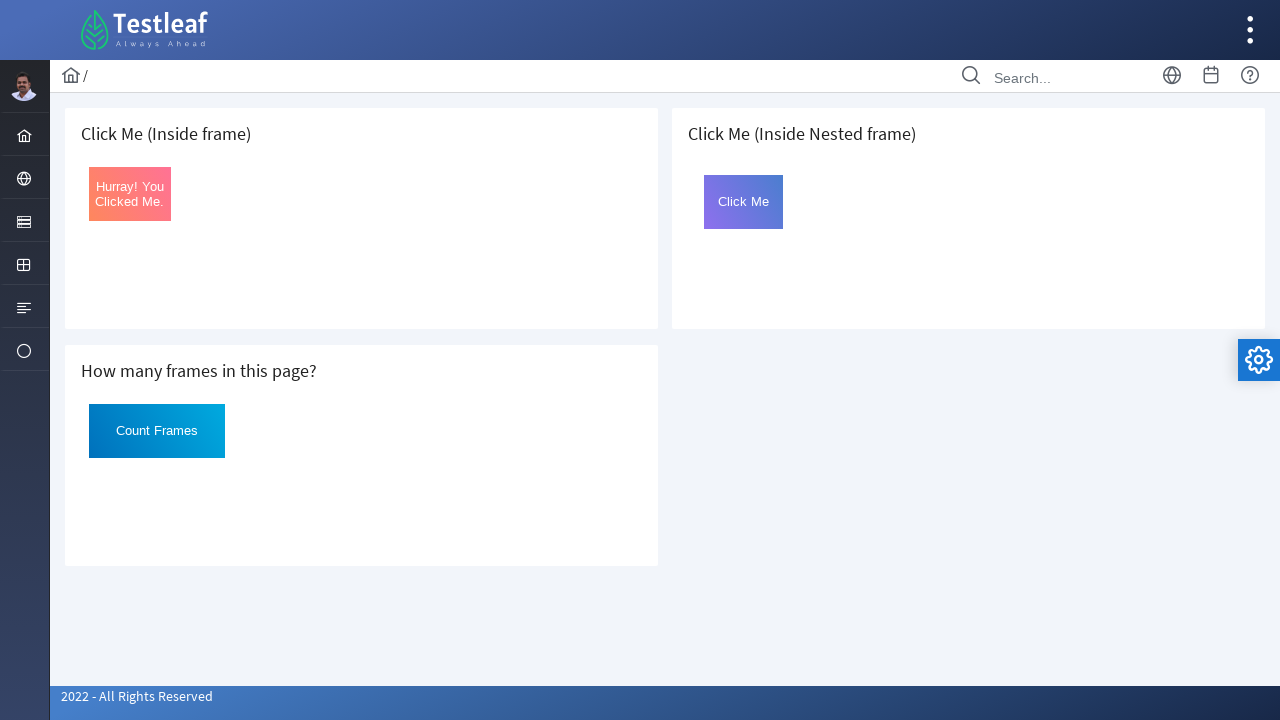

Located nested frame inside third iframe
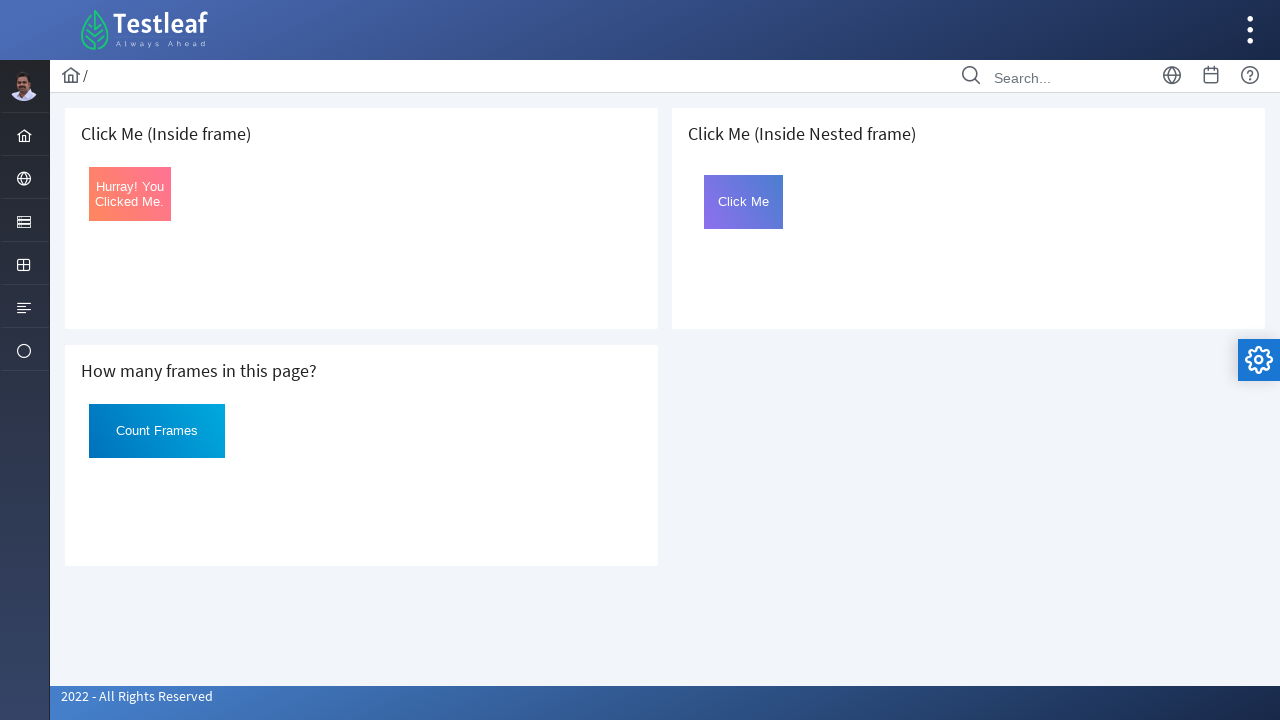

Located click button inside nested frame
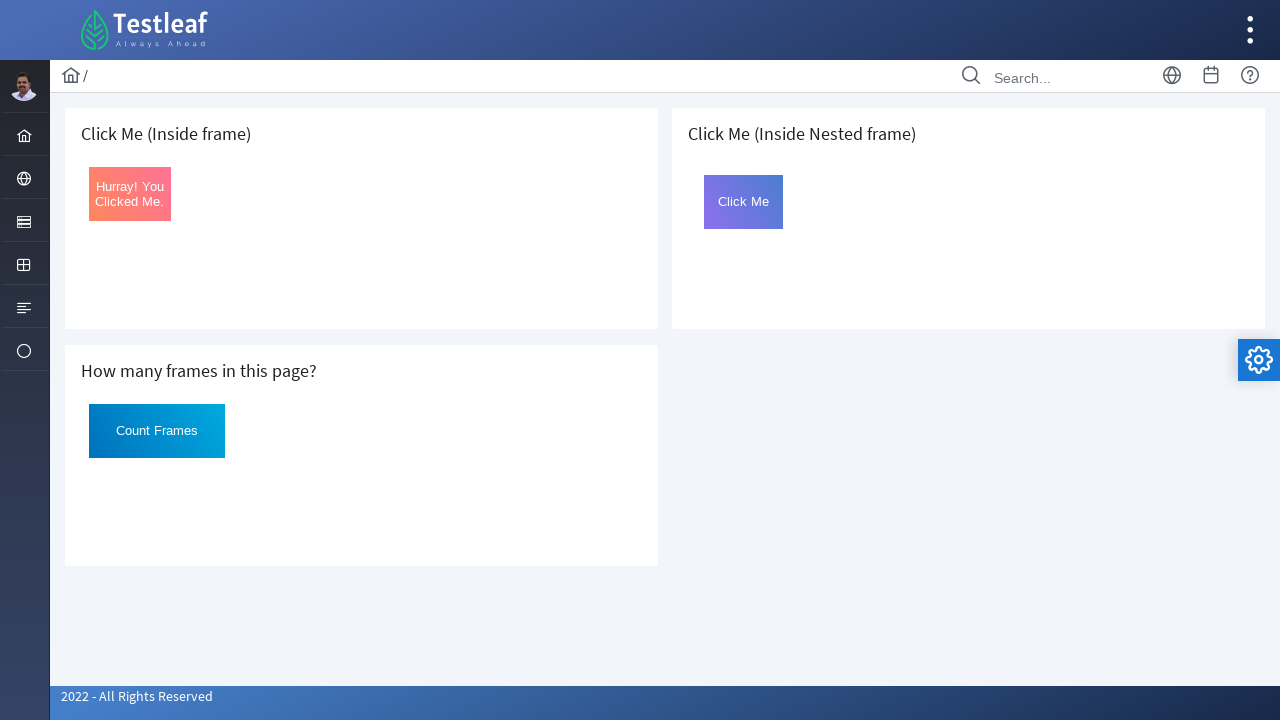

Clicked button inside nested frame at (744, 202) on iframe >> nth=2 >> internal:control=enter-frame >> iframe[name='frame2'] >> inte
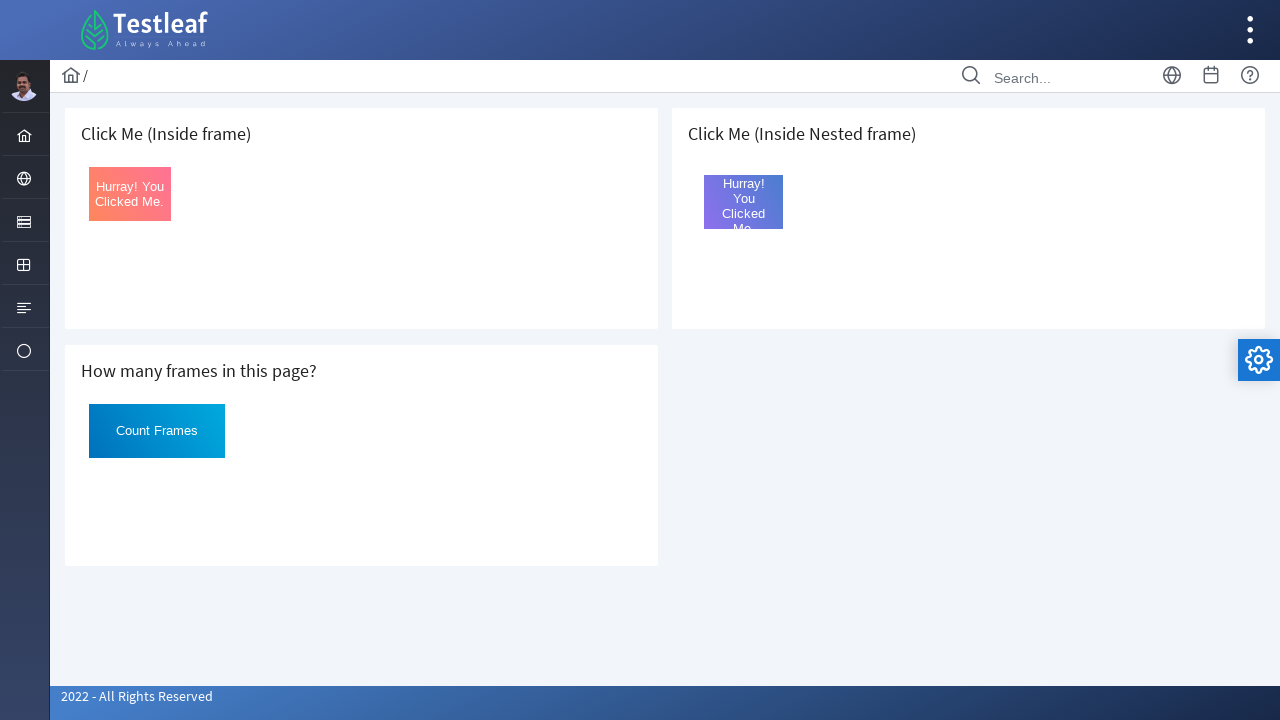

Retrieved nested button text after click: 'Hurray! You Clicked Me.'
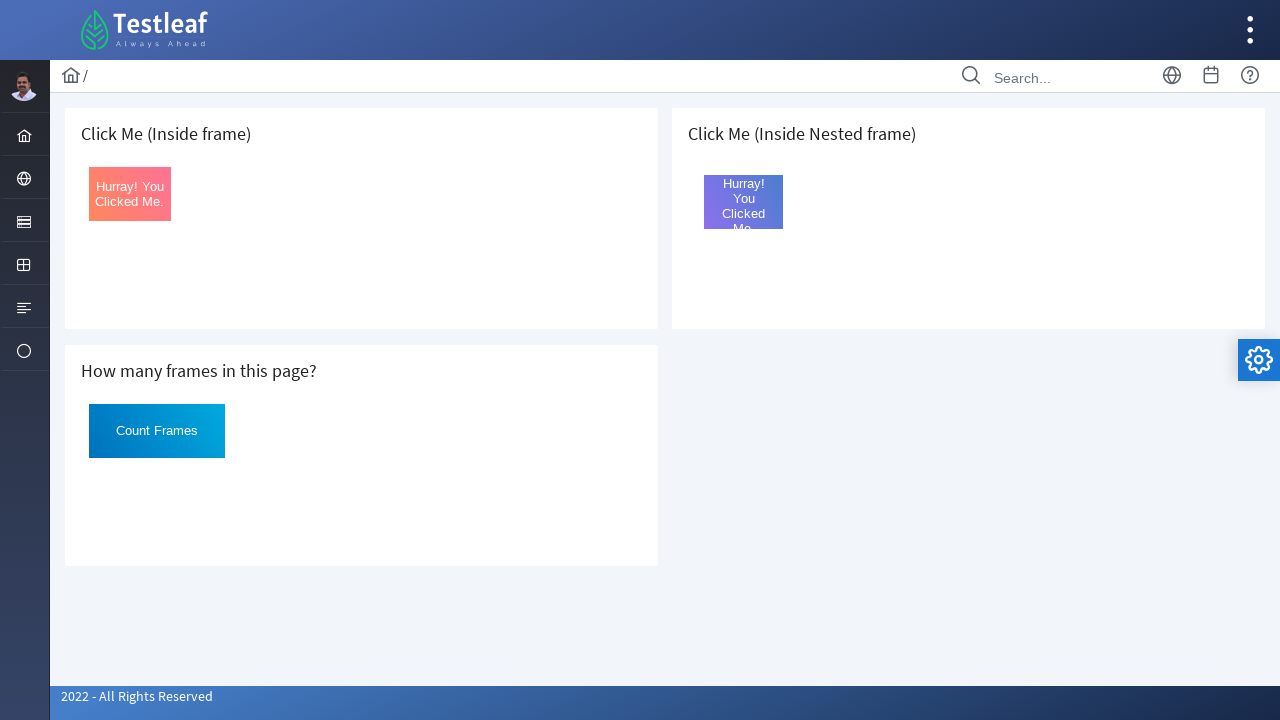

Counted total iframes on page: 3
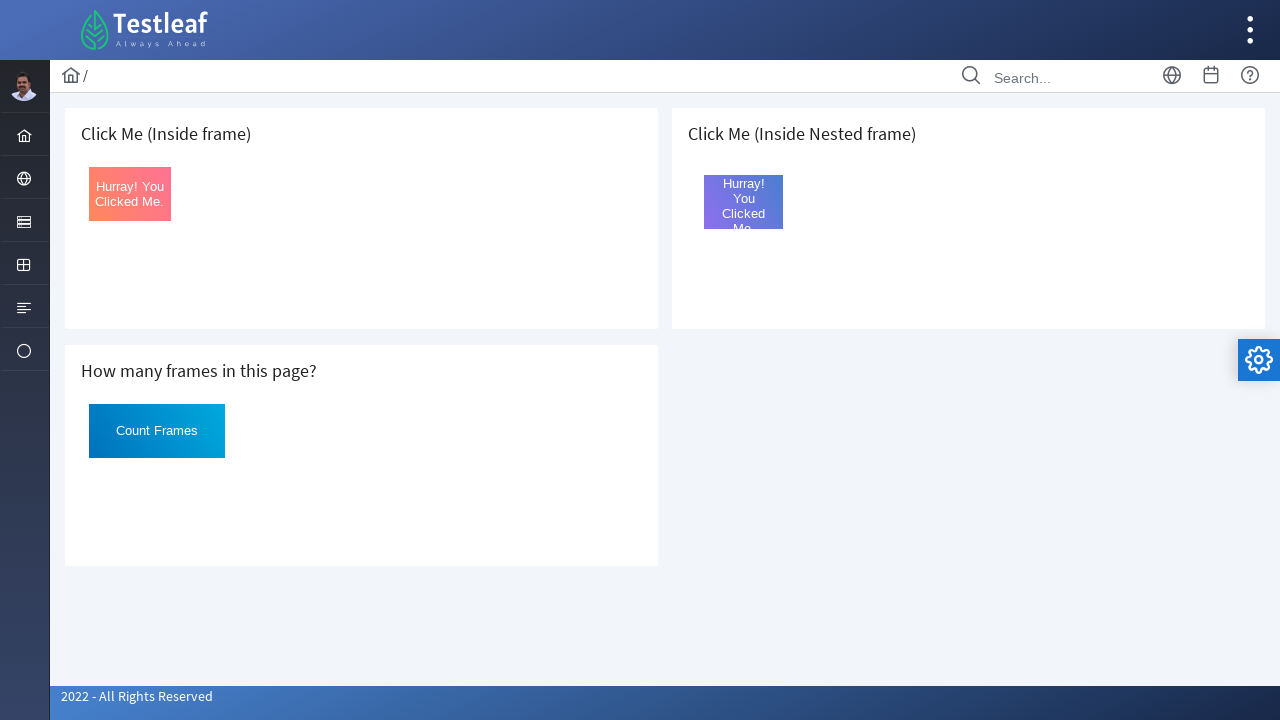

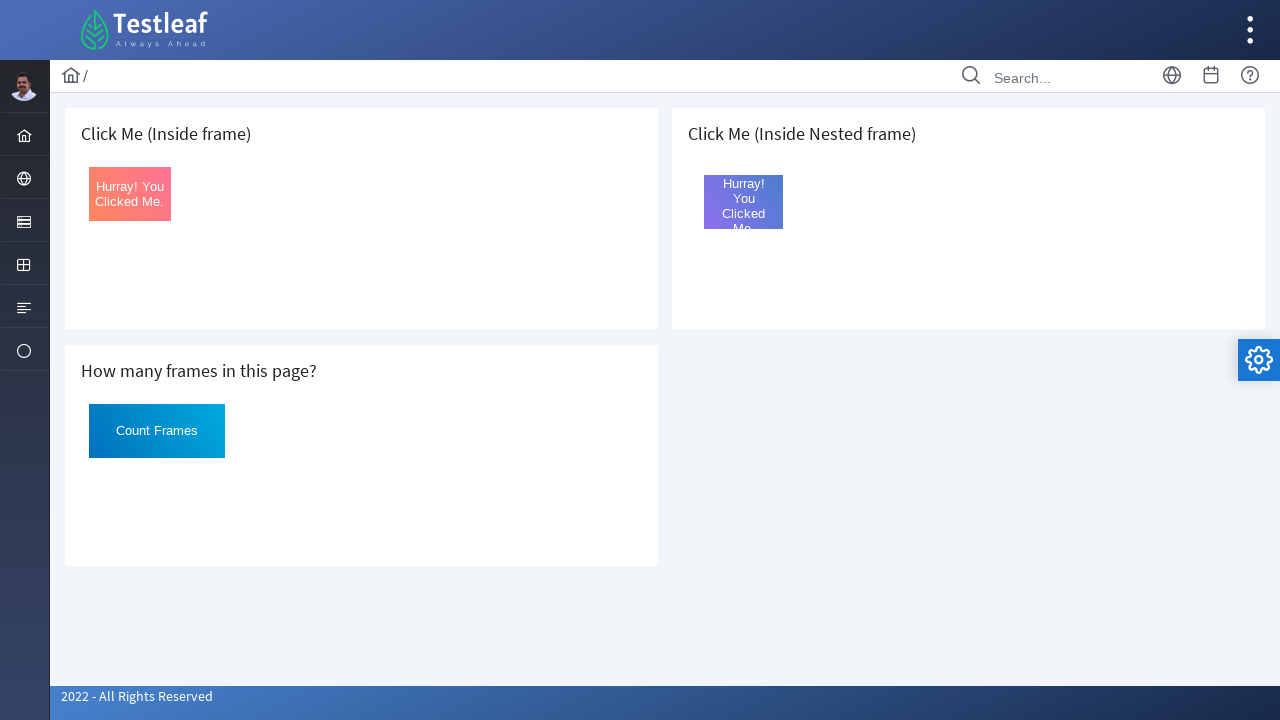